Tests filling the Nome field with a name containing spaces

Starting URL: https://tc-1-final-parte1.vercel.app/

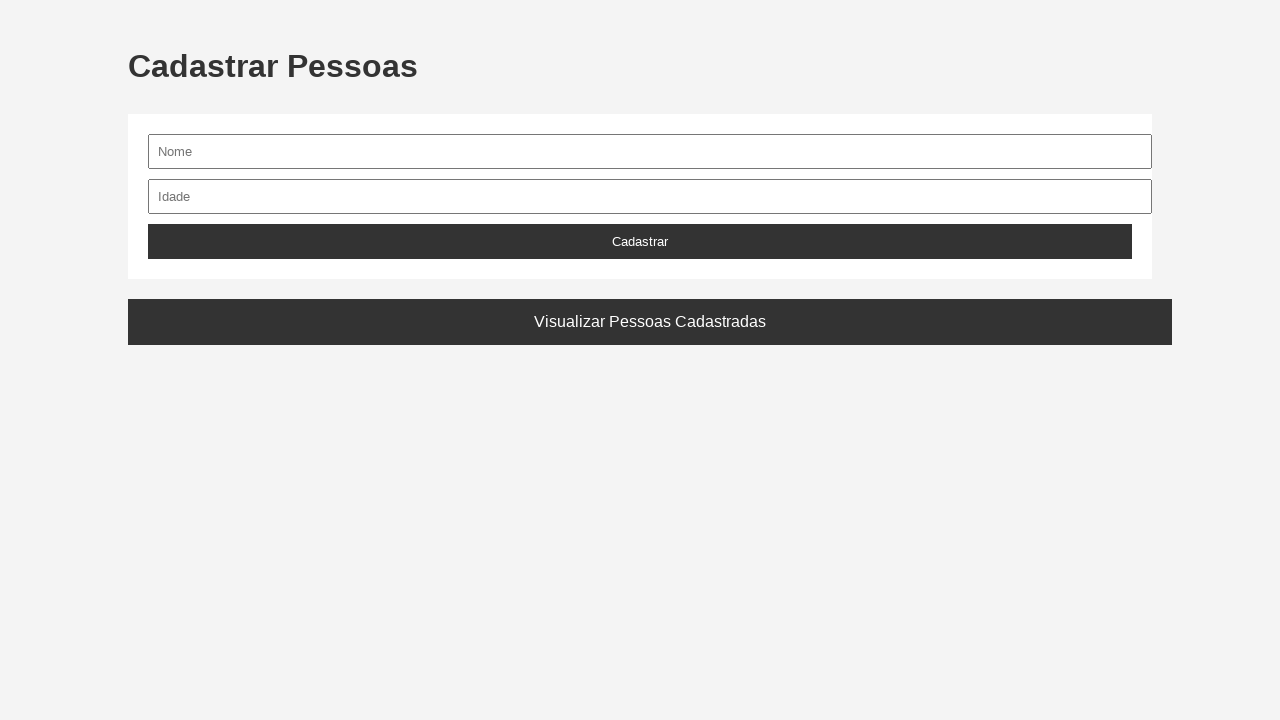

Waited for Nome field to be available
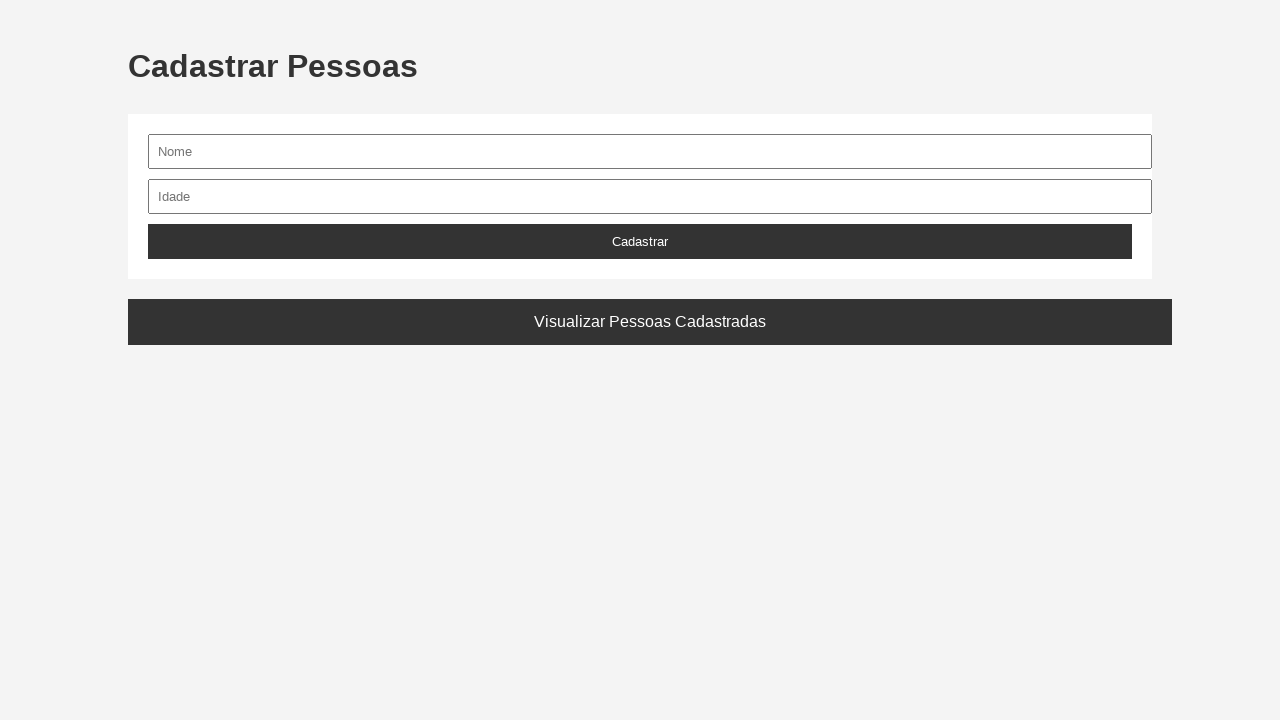

Filled Nome field with 'Tiago de Lemos' on input[name='nome'], input#nome
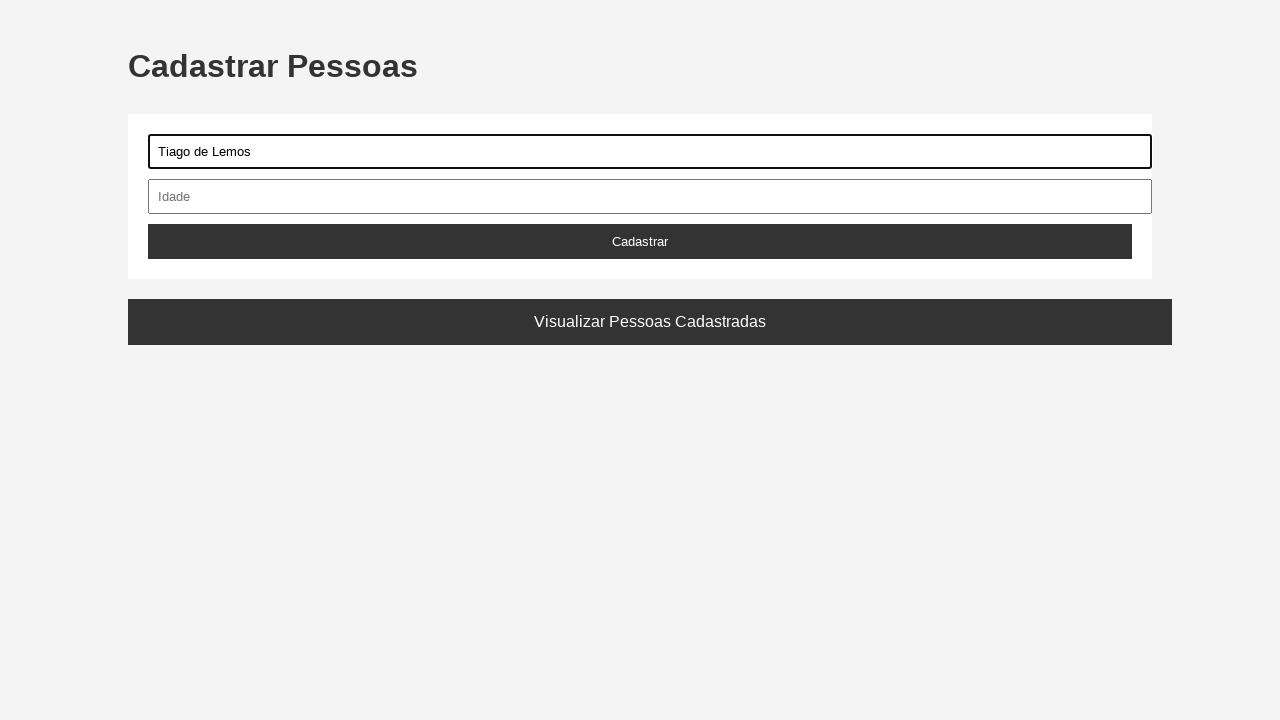

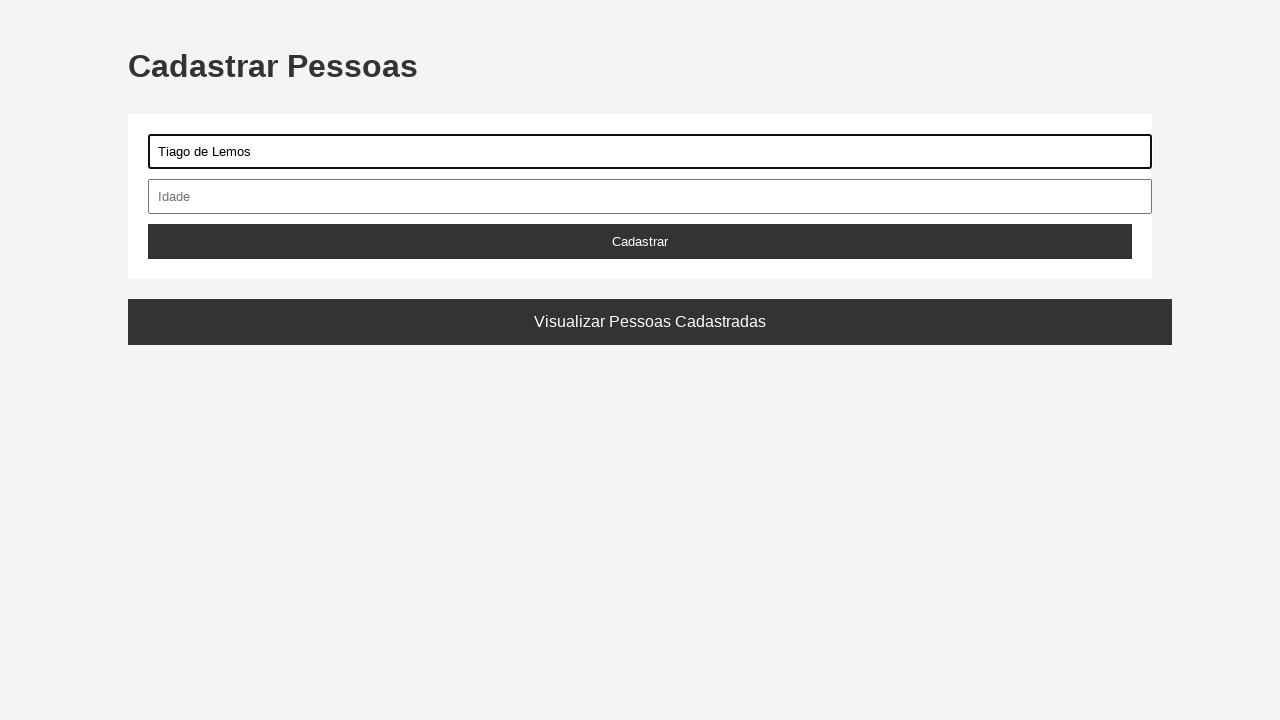